Tests that clicking on status code 404 link returns the correct HTTP status code response

Starting URL: http://the-internet.herokuapp.com/status_codes

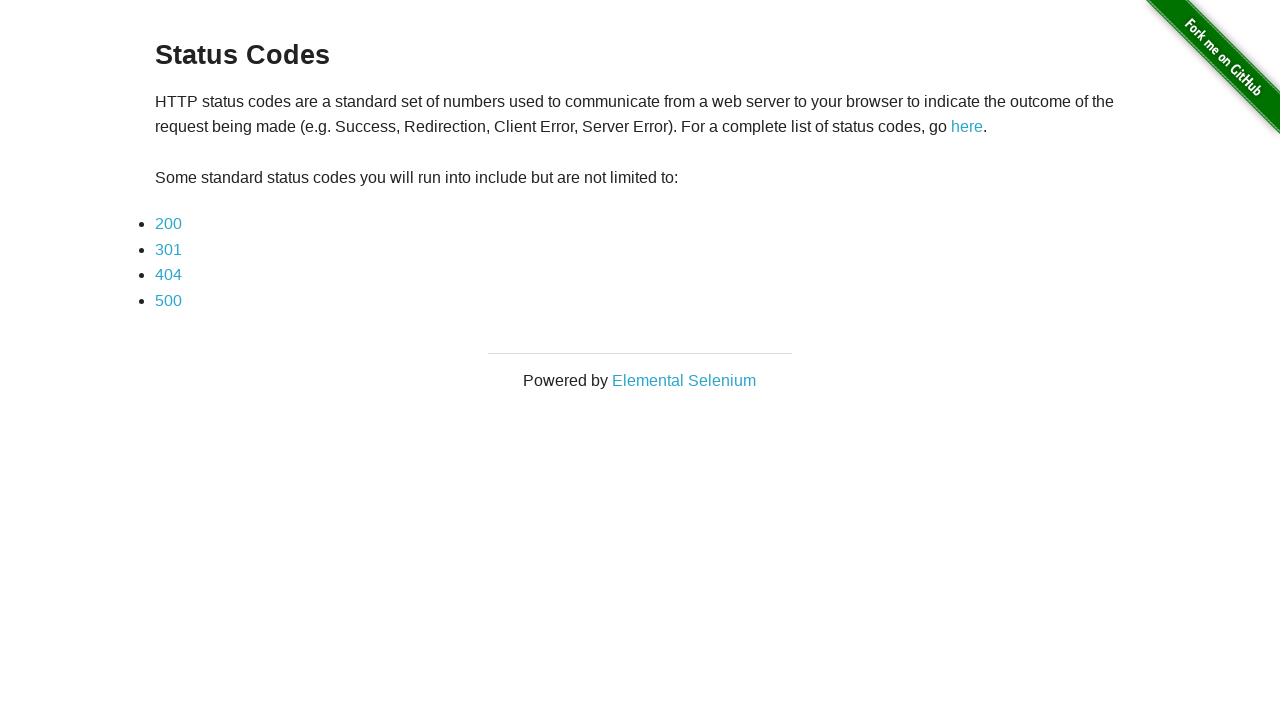

Navigated to status codes page
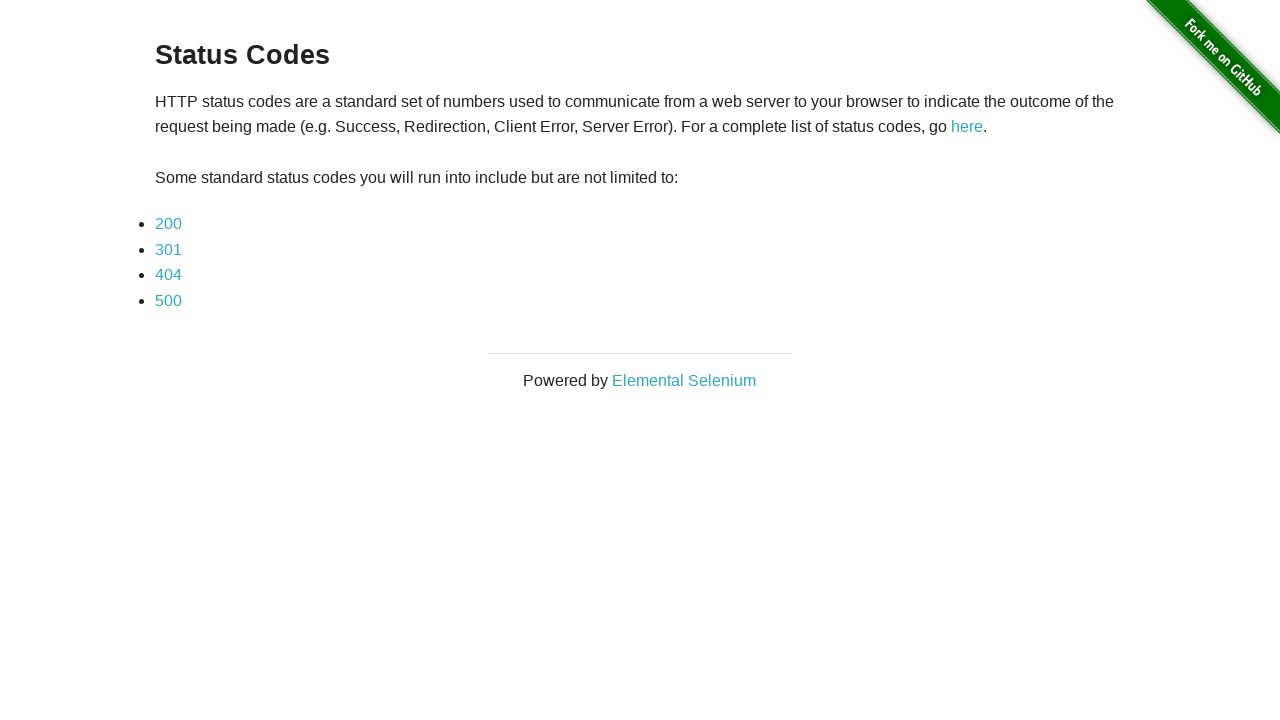

Clicked on 404 status code link at (168, 275) on text=404
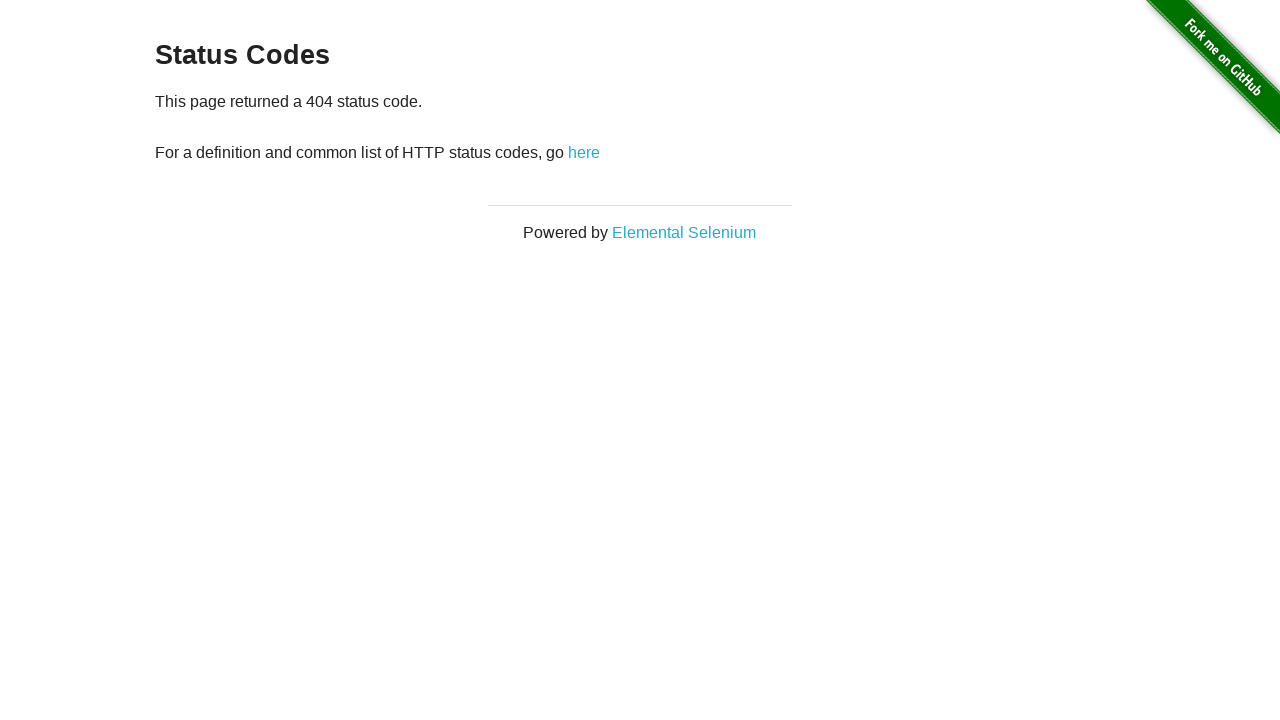

Captured response from 404 link click
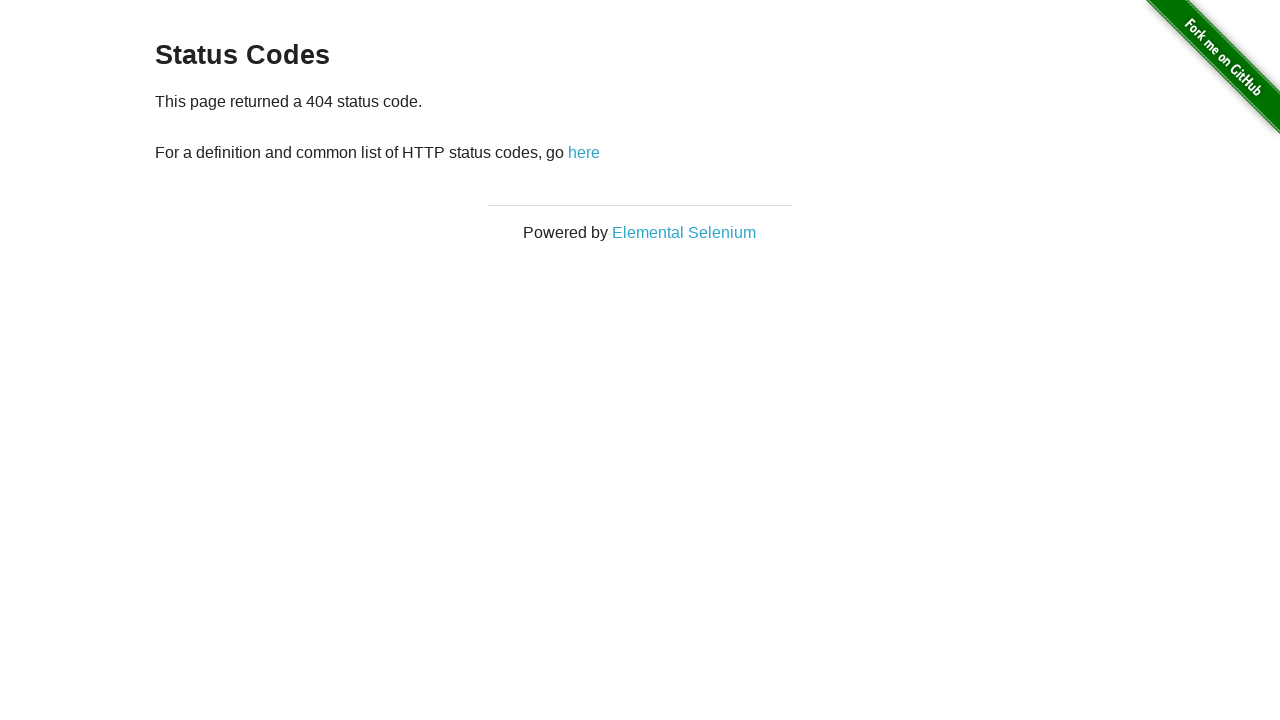

Asserted that HTTP status code is 404
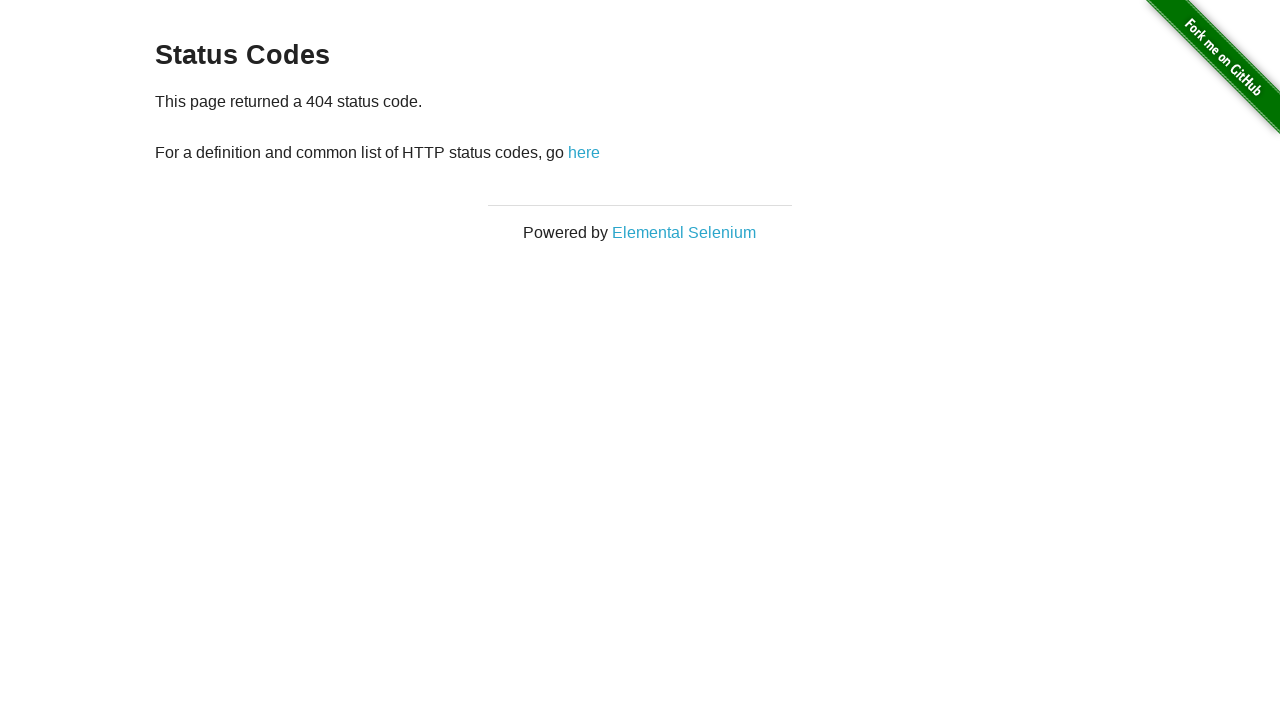

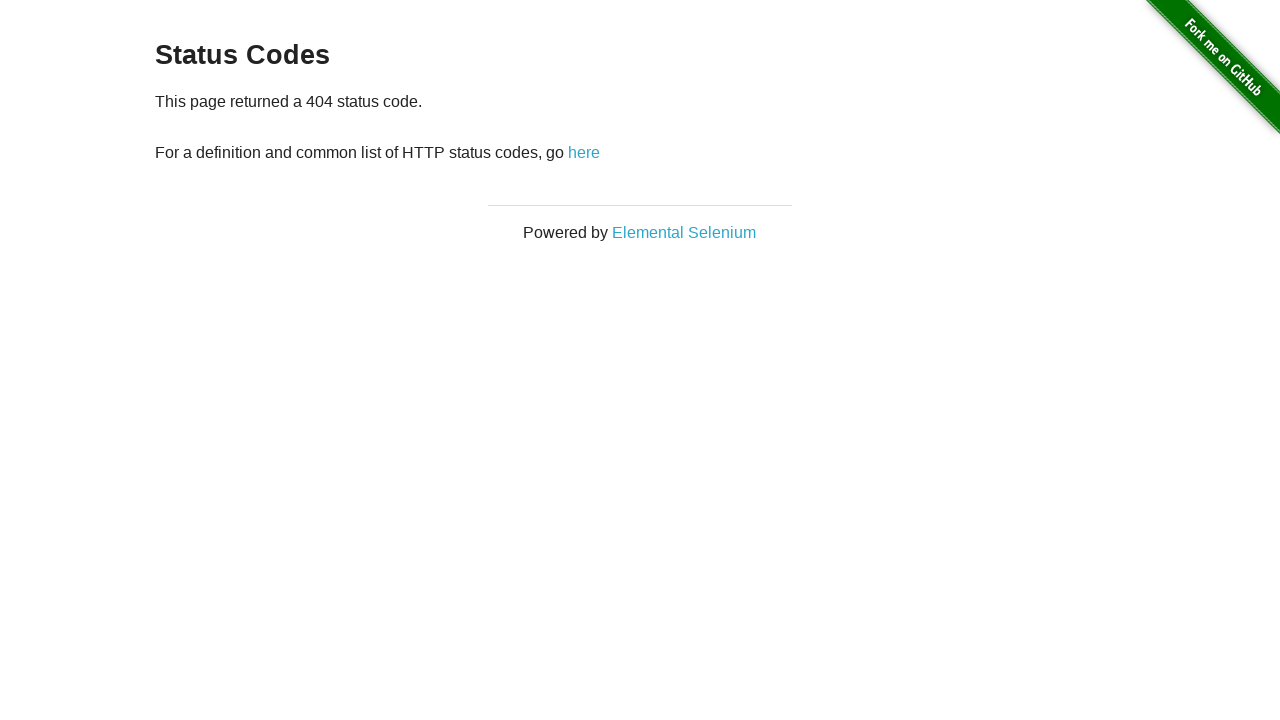